Tests an e-commerce flow by adding specific vegetables (Cucumber, Brocolli, Beetroot, Carrot) to the cart, proceeding to checkout, and applying a promo code to verify discount functionality.

Starting URL: https://www.rahulshettyacademy.com/seleniumPractise/#/

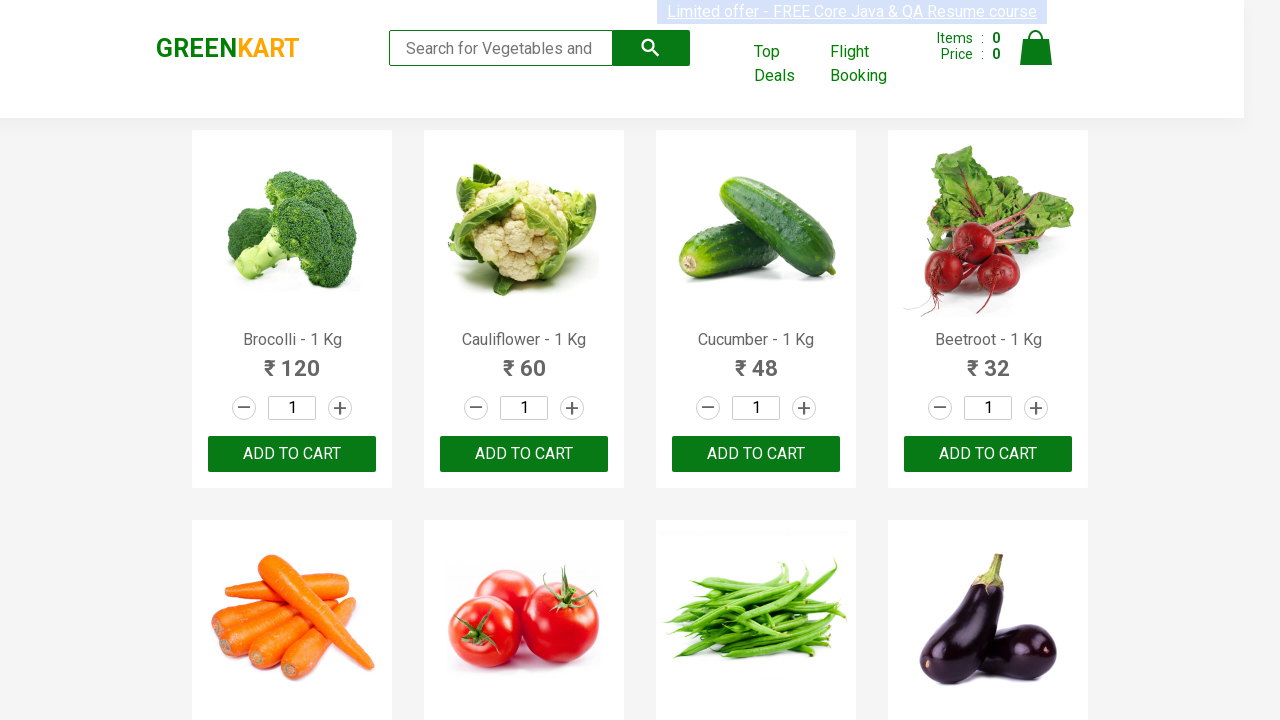

Waited for products to load
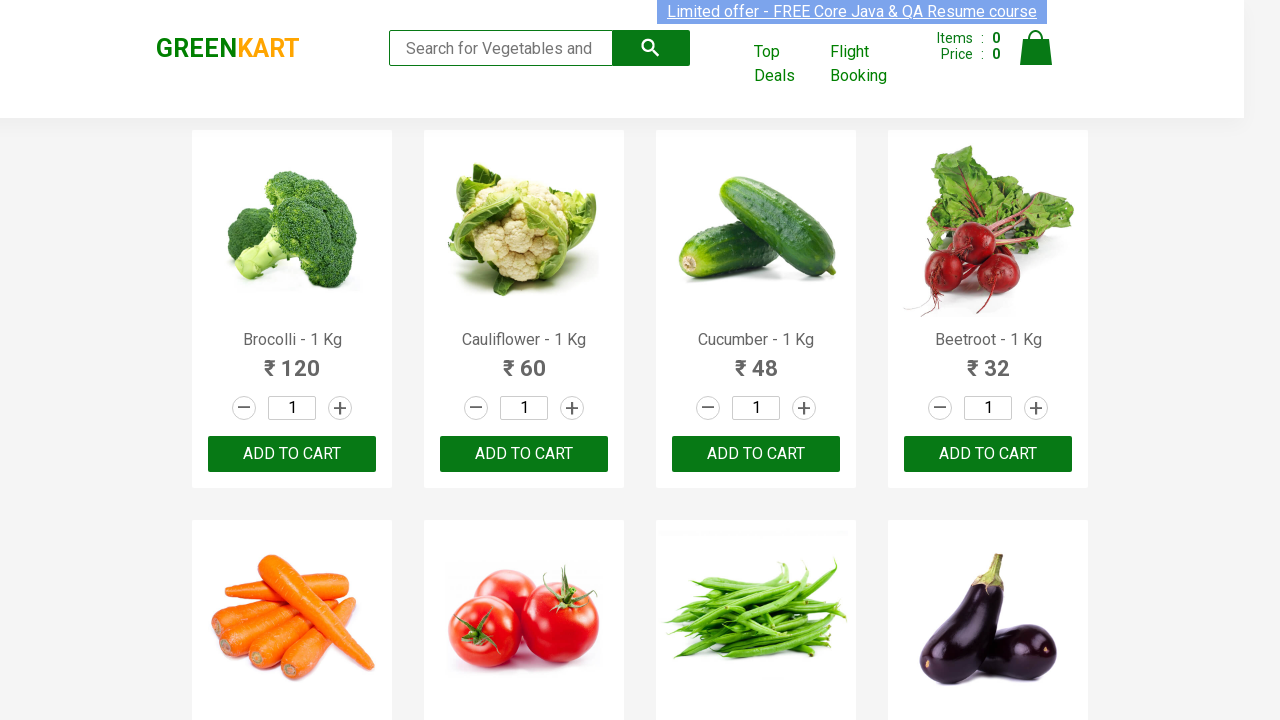

Retrieved all product elements from the page
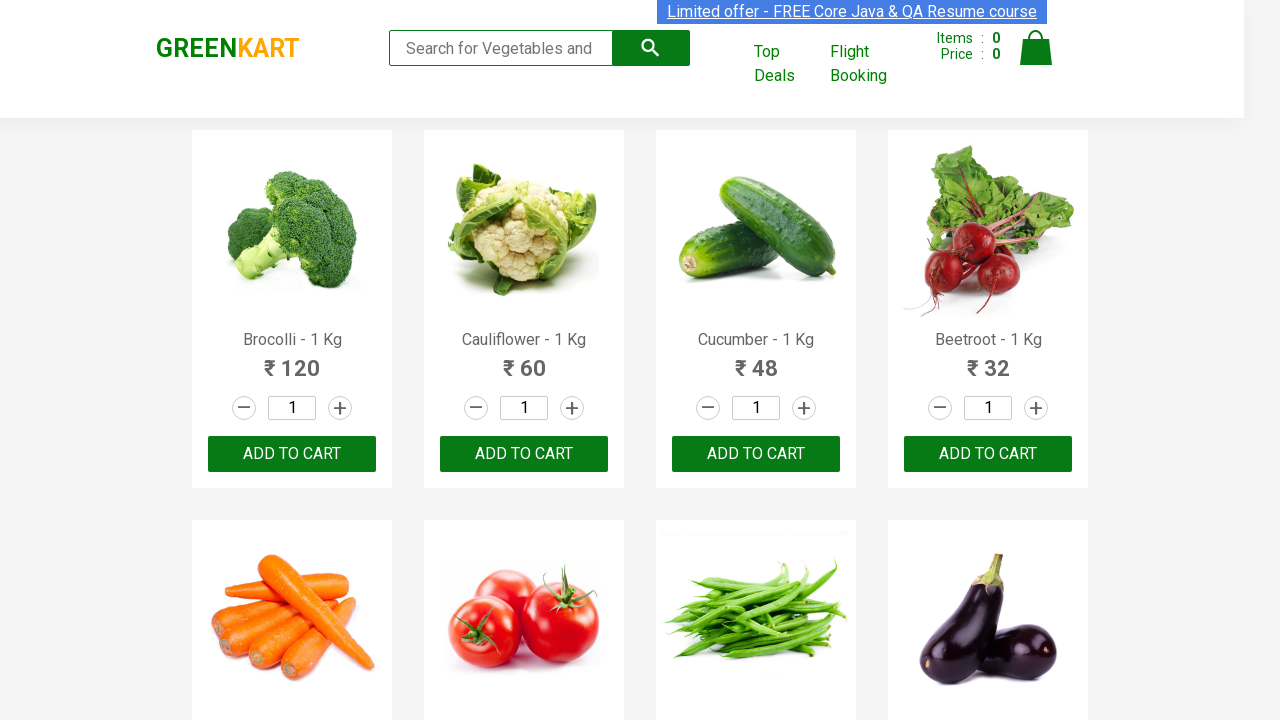

Added Brocolli to cart at (292, 454) on div.product-action button >> nth=0
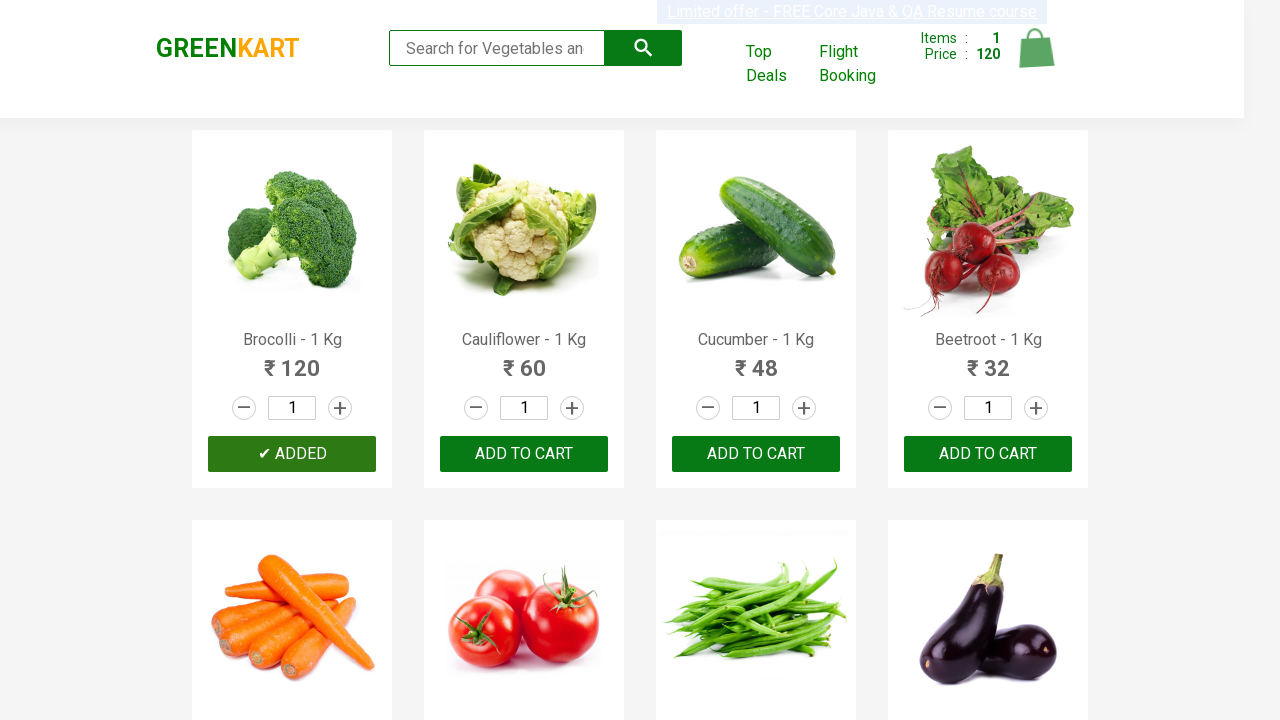

Added Cucumber to cart at (756, 454) on div.product-action button >> nth=2
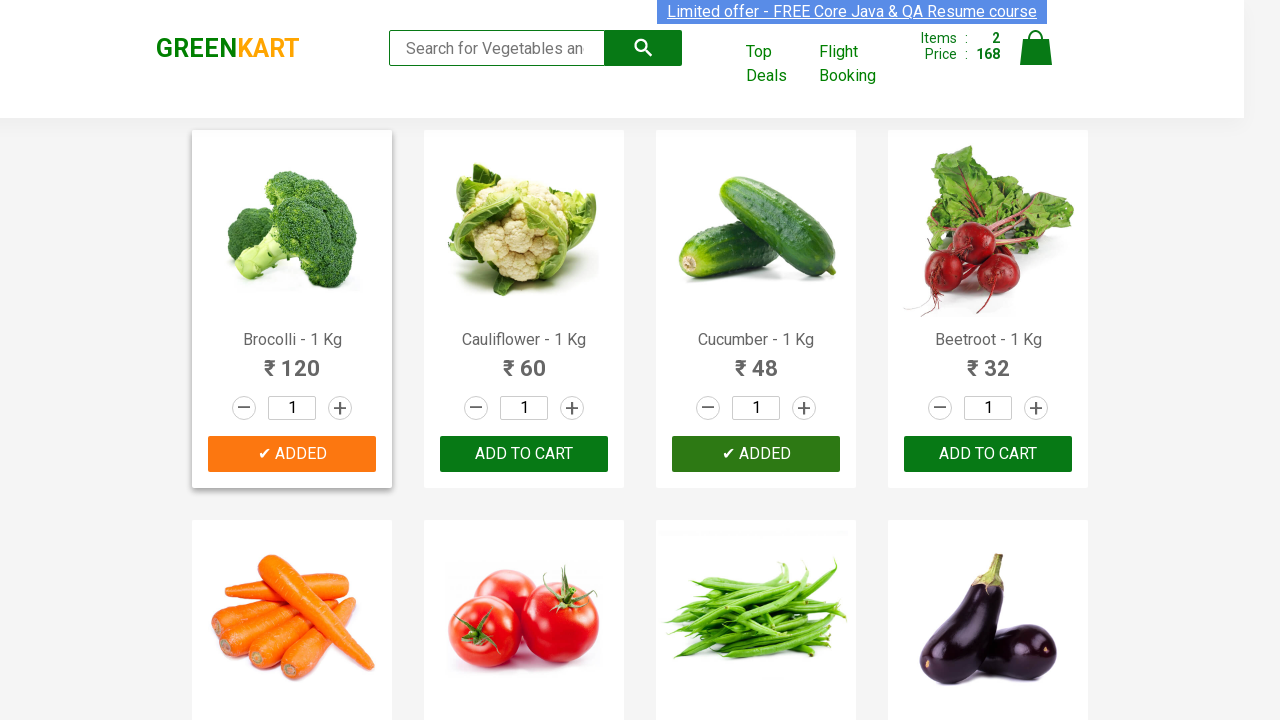

Added Beetroot to cart at (988, 454) on div.product-action button >> nth=3
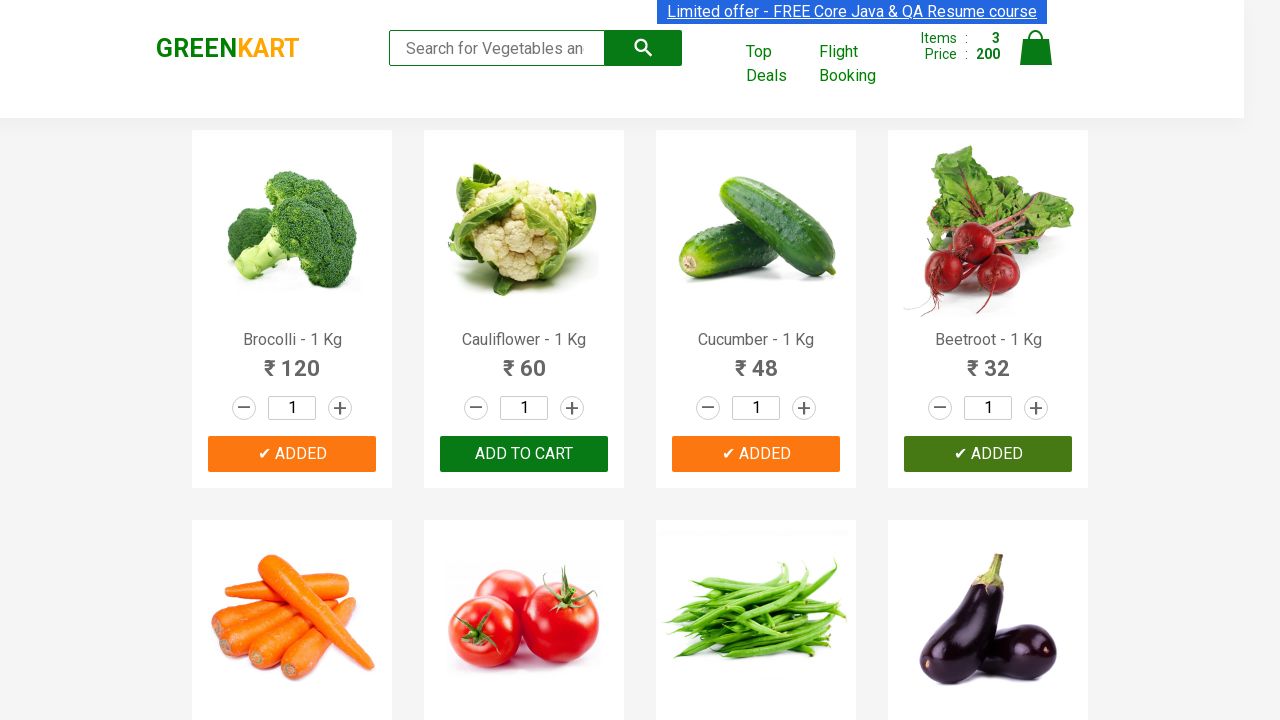

Added Carrot to cart at (292, 360) on div.product-action button >> nth=4
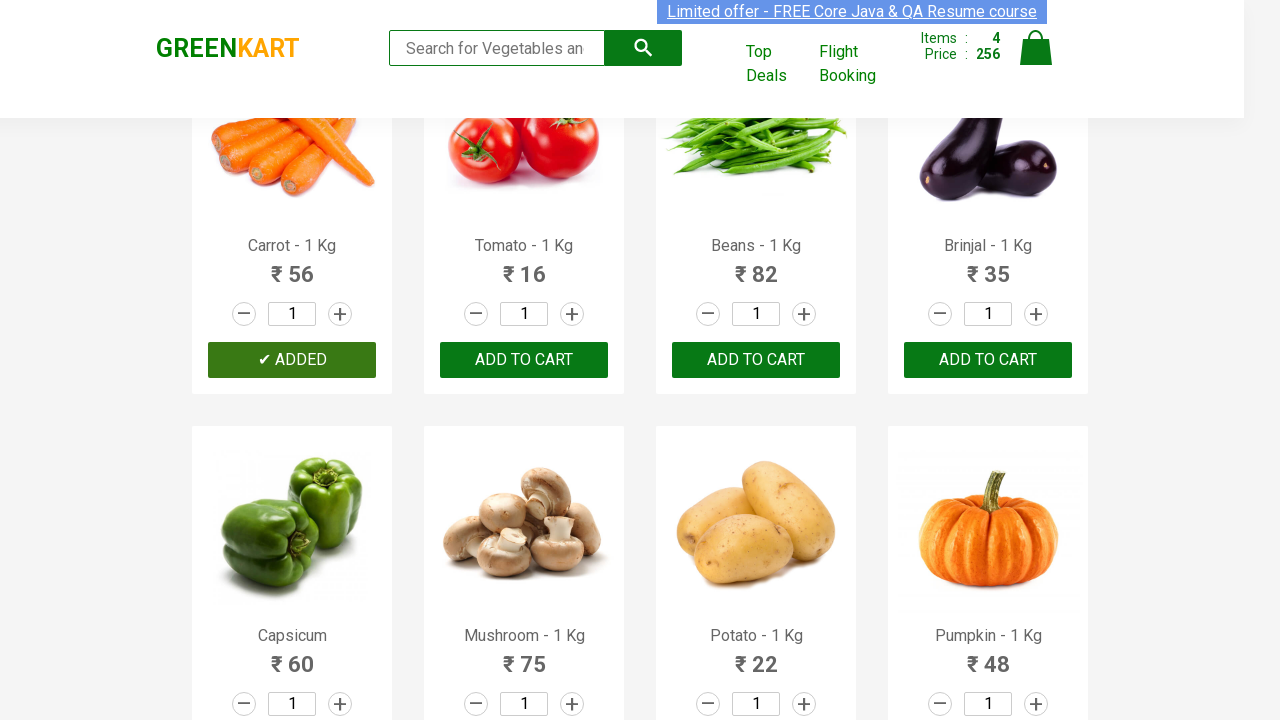

Clicked on cart icon to view cart at (1036, 48) on a.cart-icon img
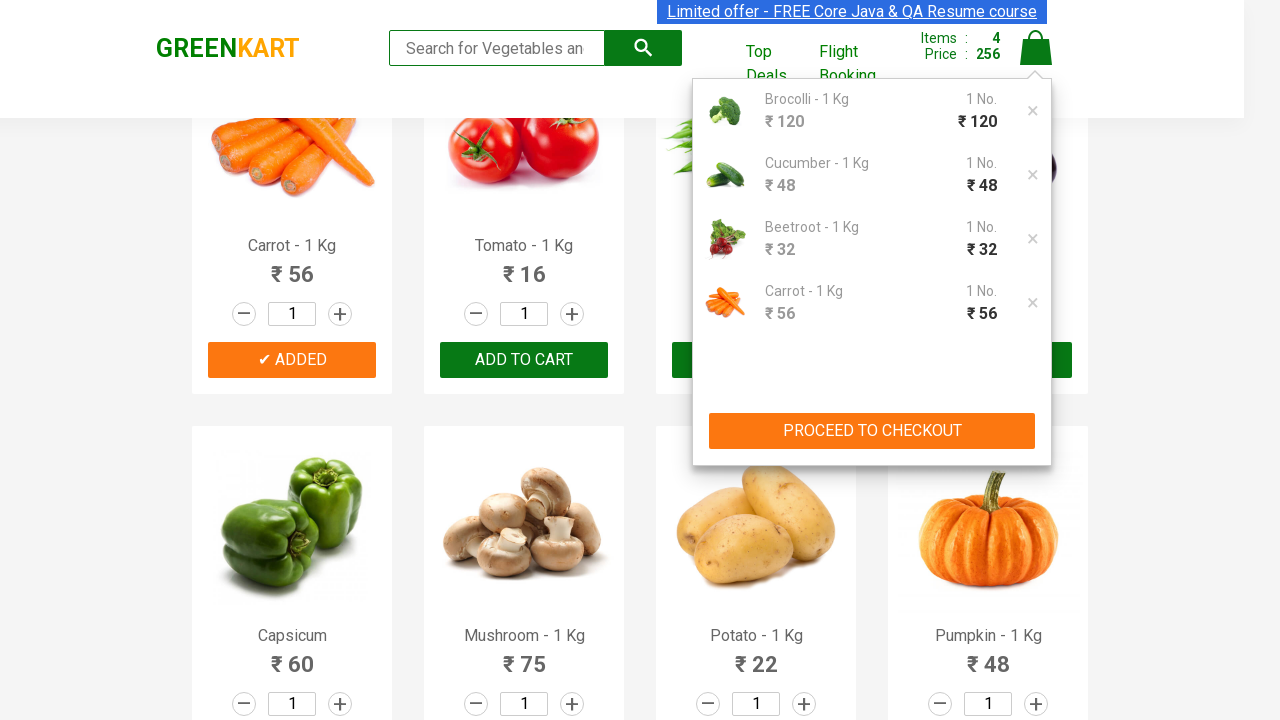

Clicked PROCEED TO CHECKOUT button at (872, 431) on button:has-text('PROCEED TO CHECKOUT')
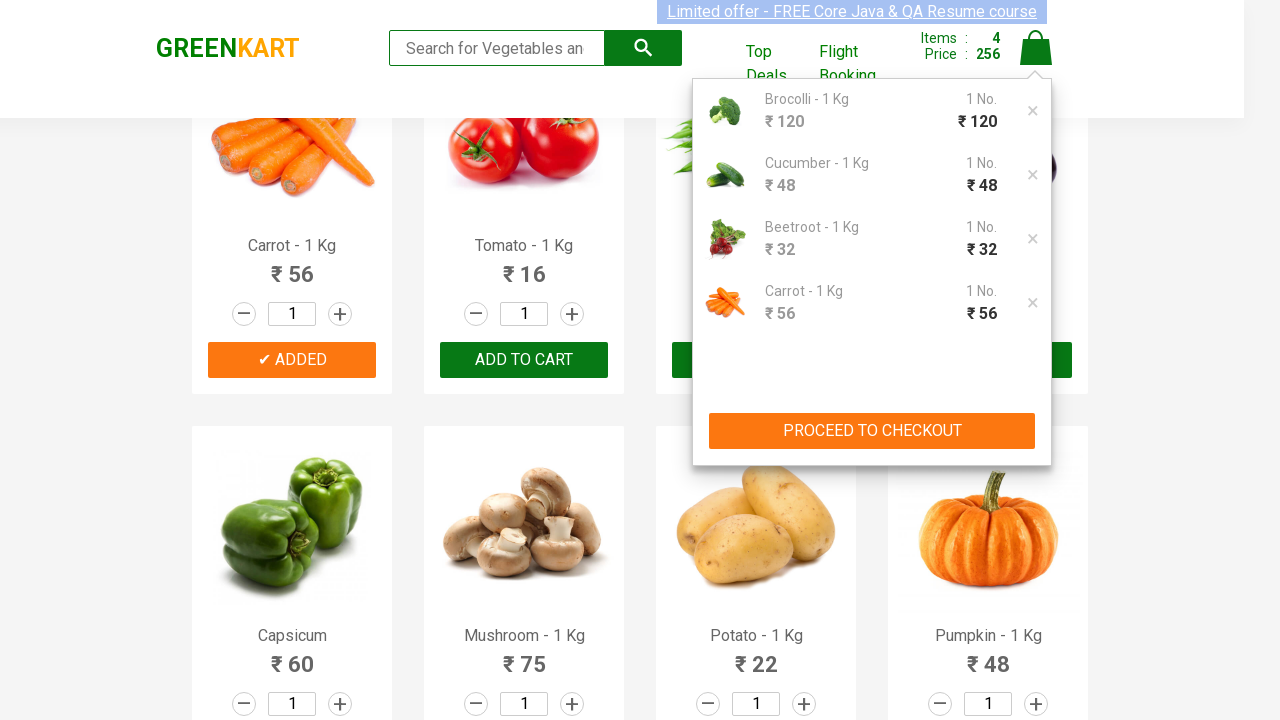

Filled promo code input with 'rahulshettyacademy' on input.promoCode
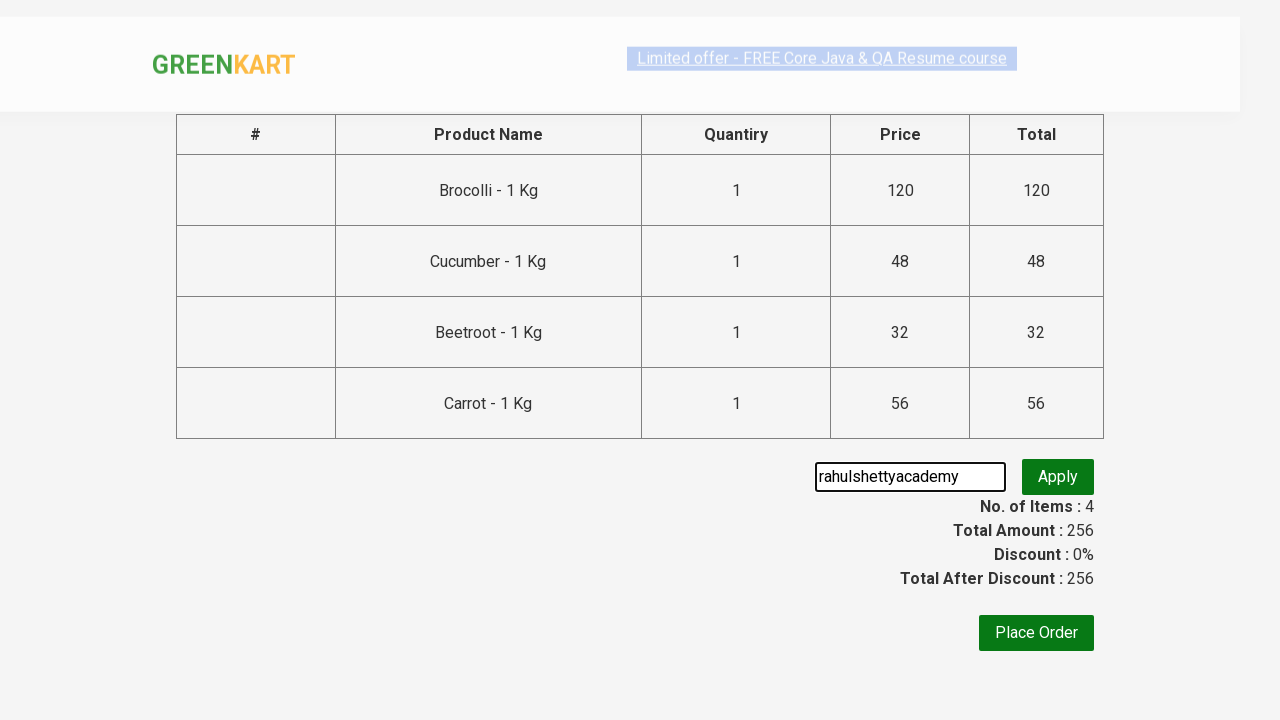

Clicked Apply promo button at (1058, 477) on button.promoBtn
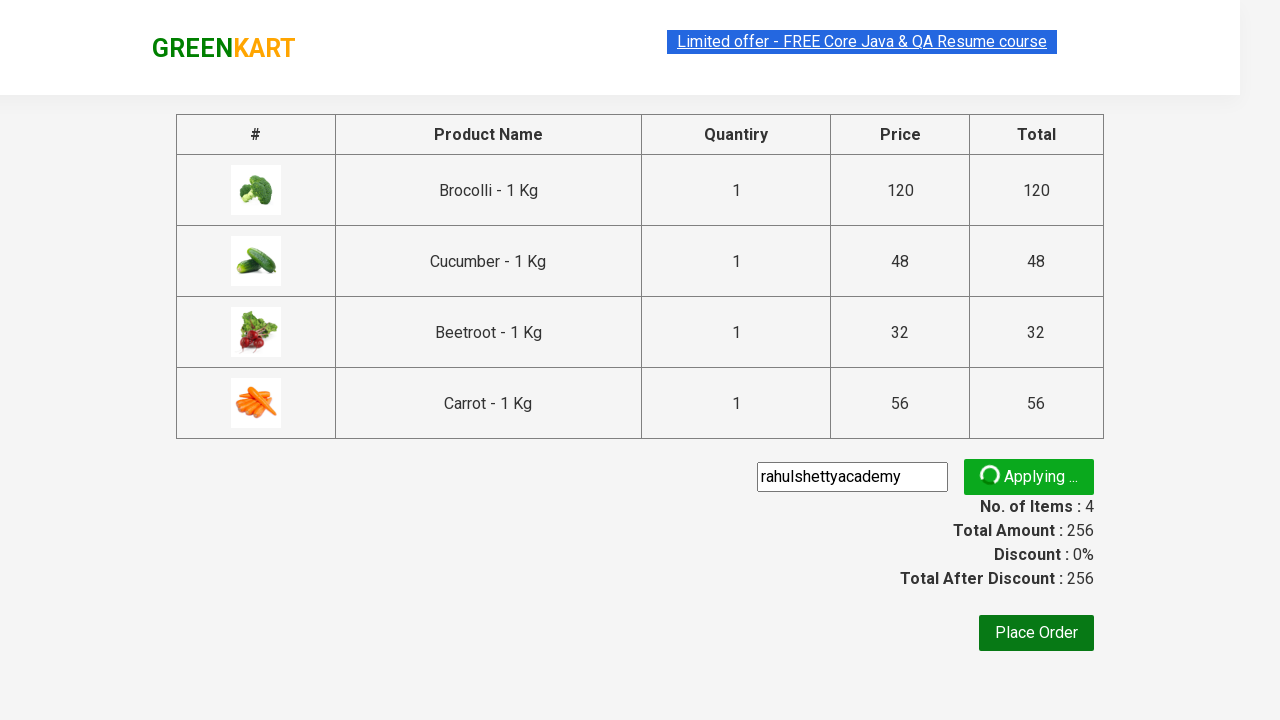

Promo code applied and discount information displayed
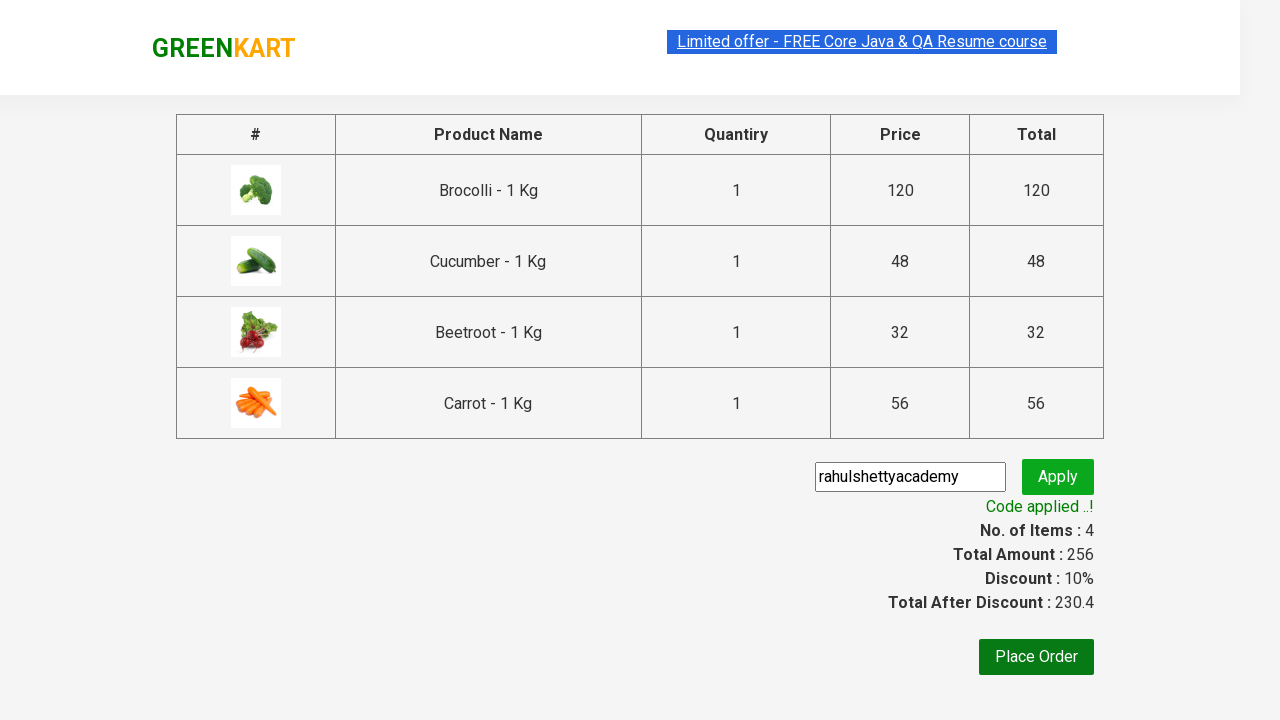

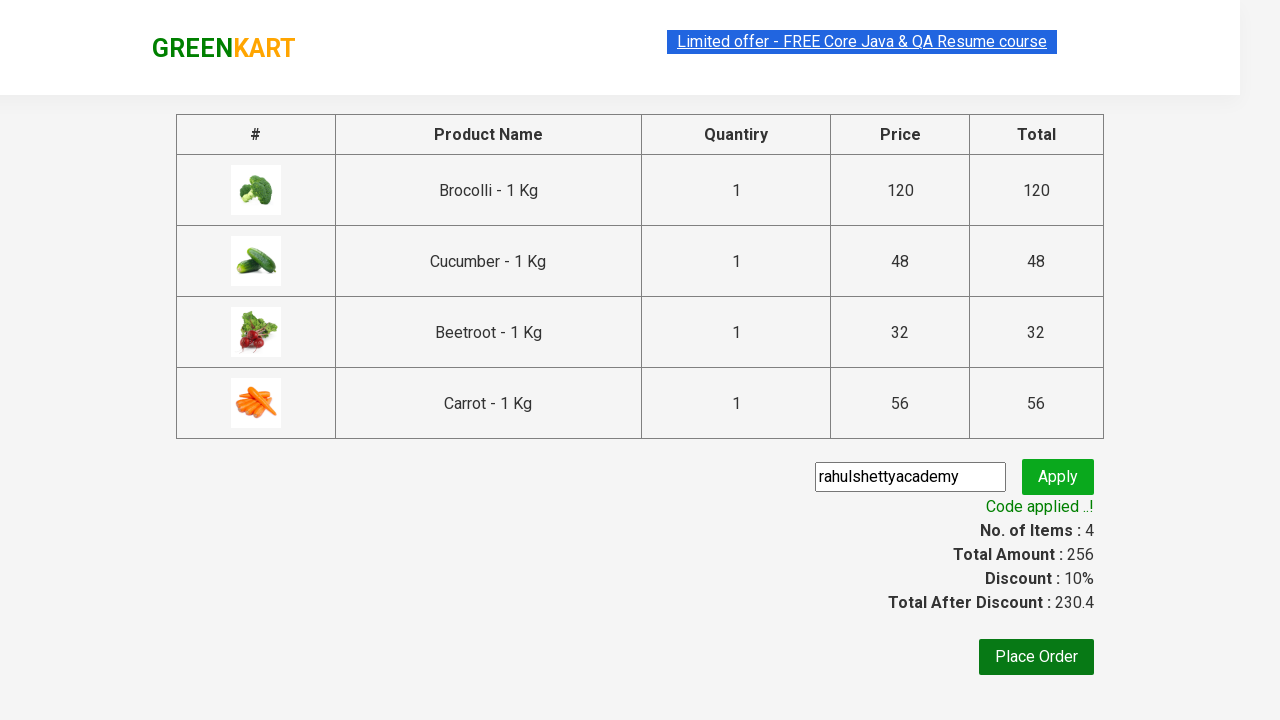